Navigates to a page, clicks on a dynamically calculated link, then fills out and submits a form with personal information

Starting URL: http://suninjuly.github.io/find_link_text

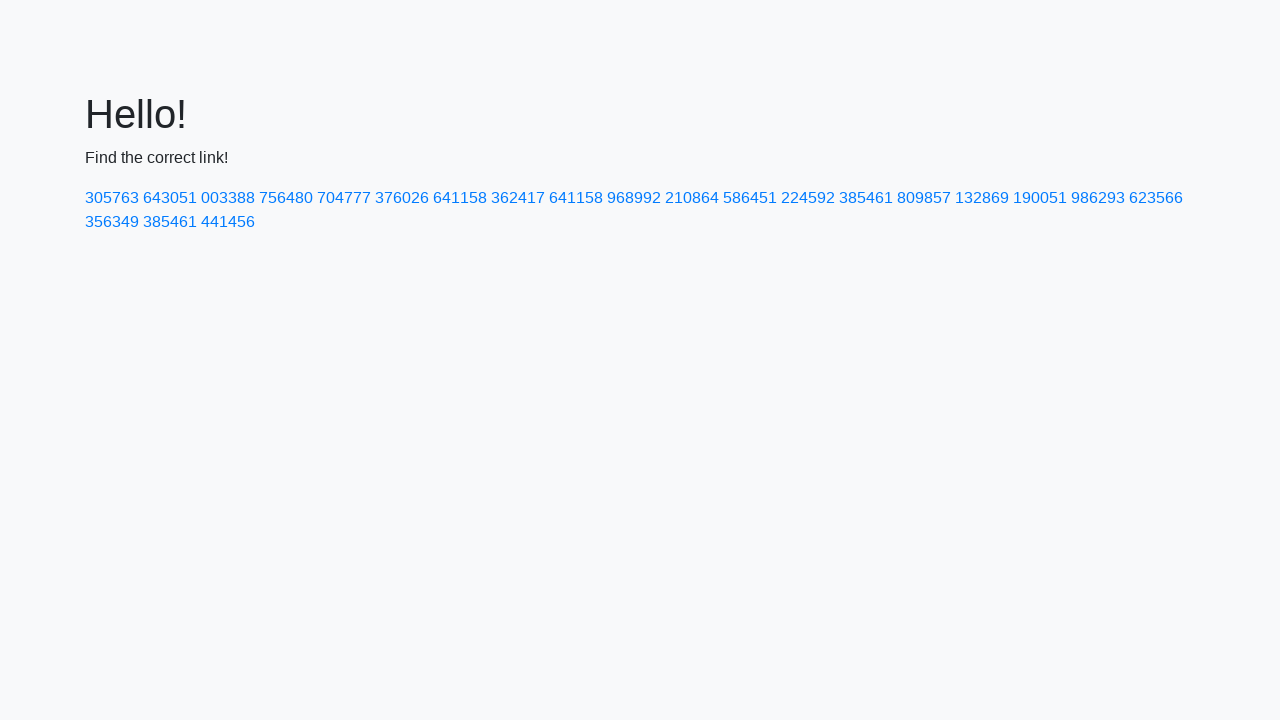

Calculated dynamic link text value
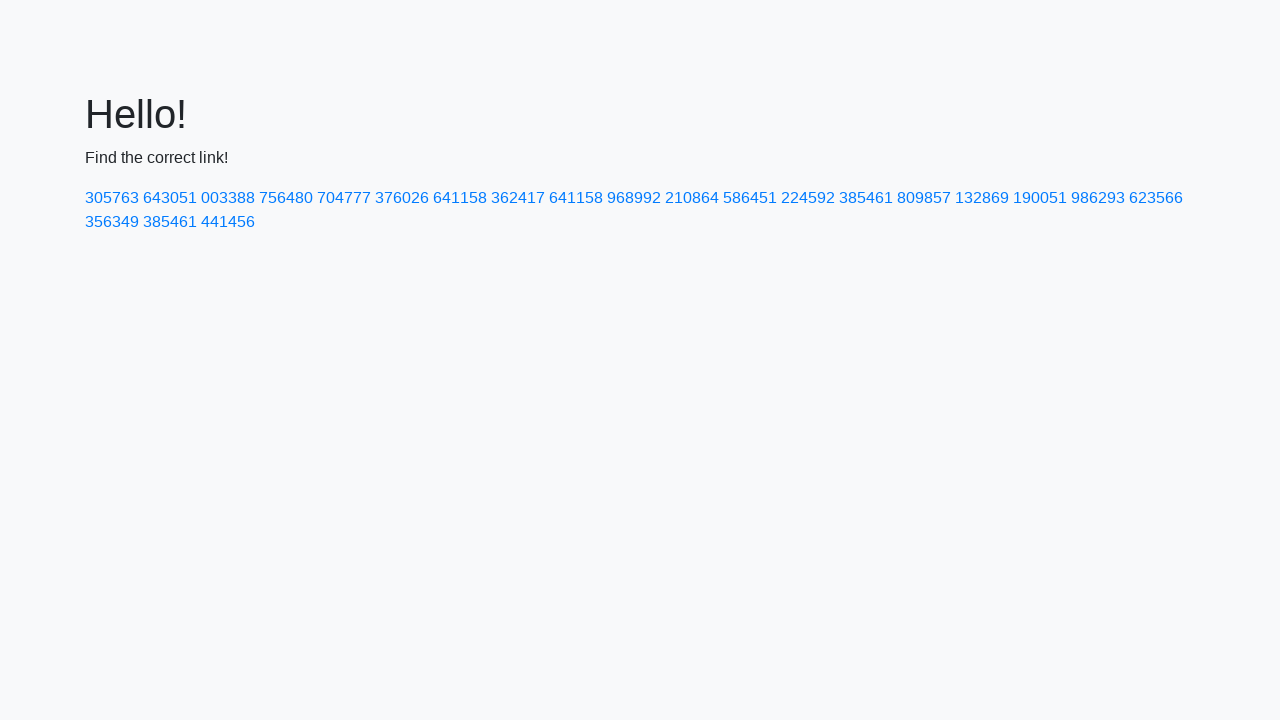

Clicked dynamically calculated link with text '224592' at (808, 198) on text=224592
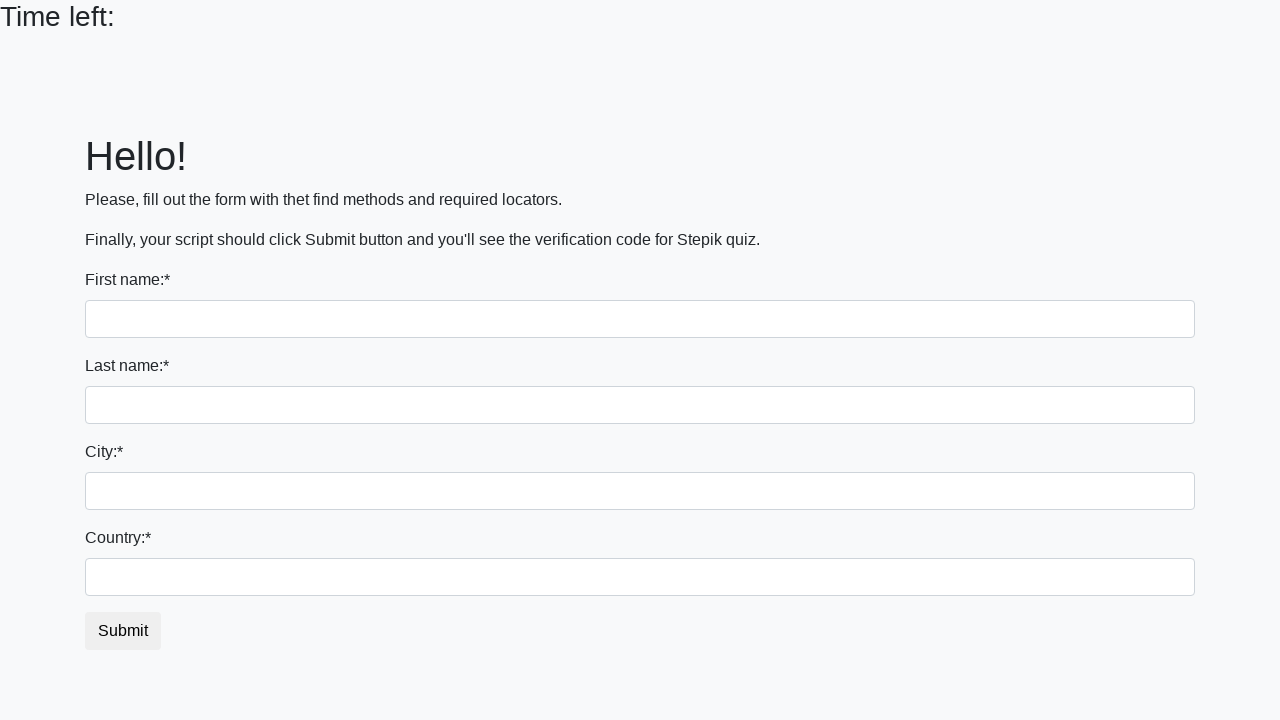

Filled first name field with 'Ivan' on body > div > form > div:nth-child(1) > input
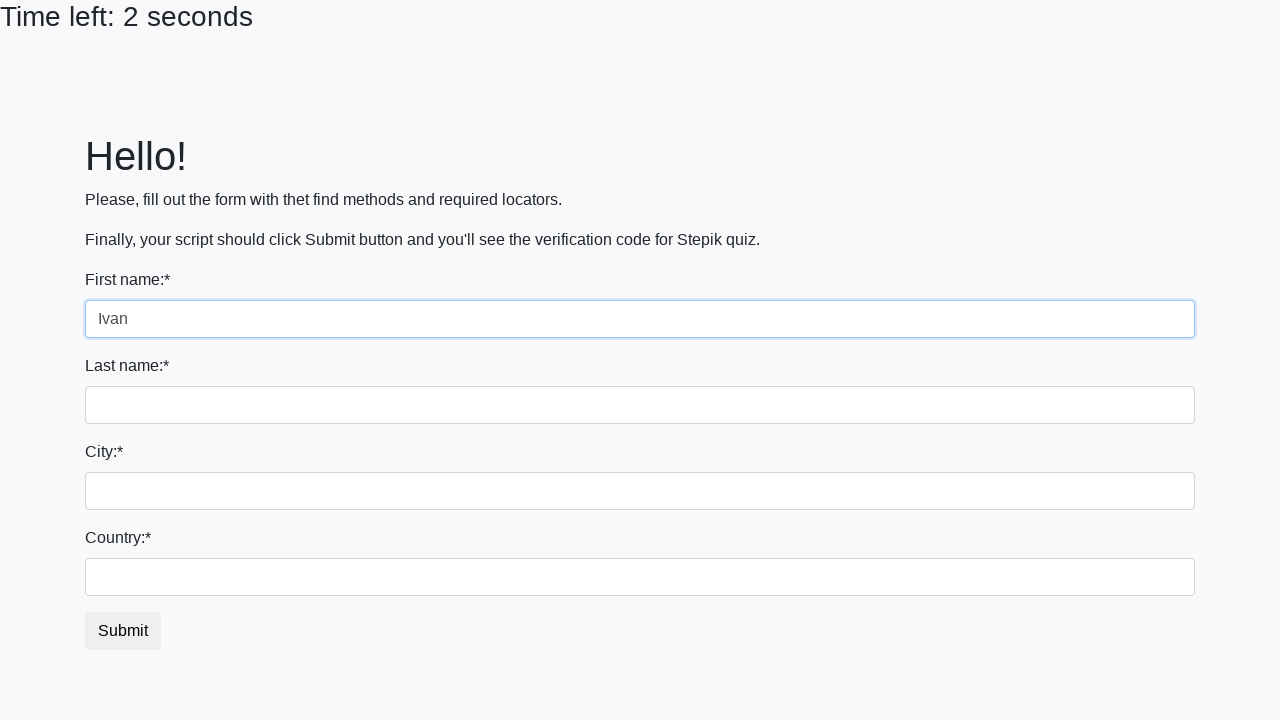

Filled last name field with 'Petrov' on input[name='last_name']
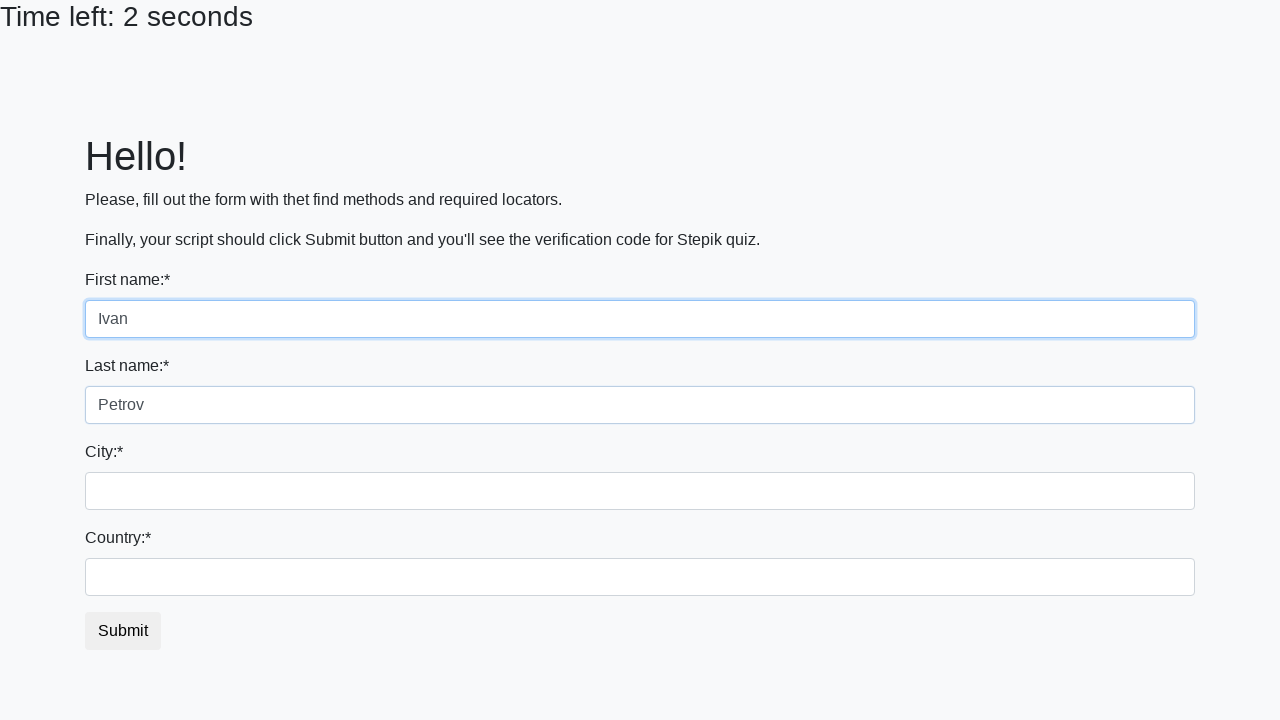

Filled city field with 'Smolensk' on .city
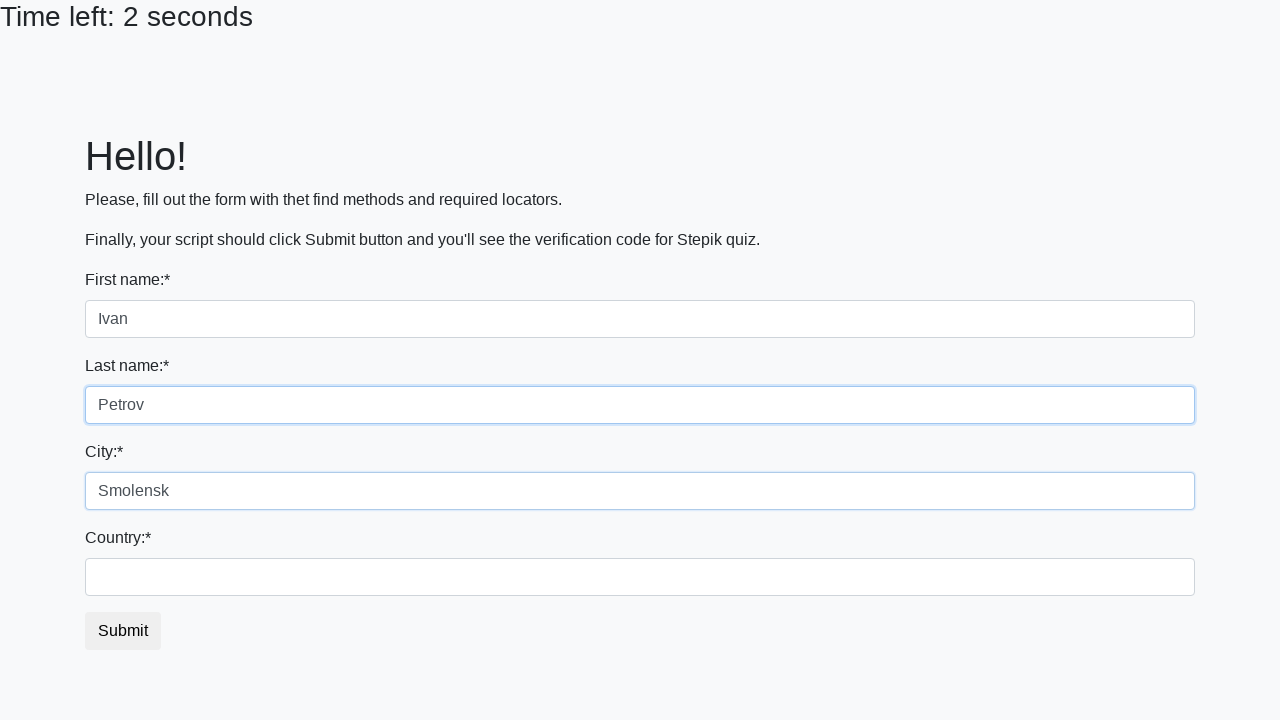

Filled country field with 'Russia' on #country
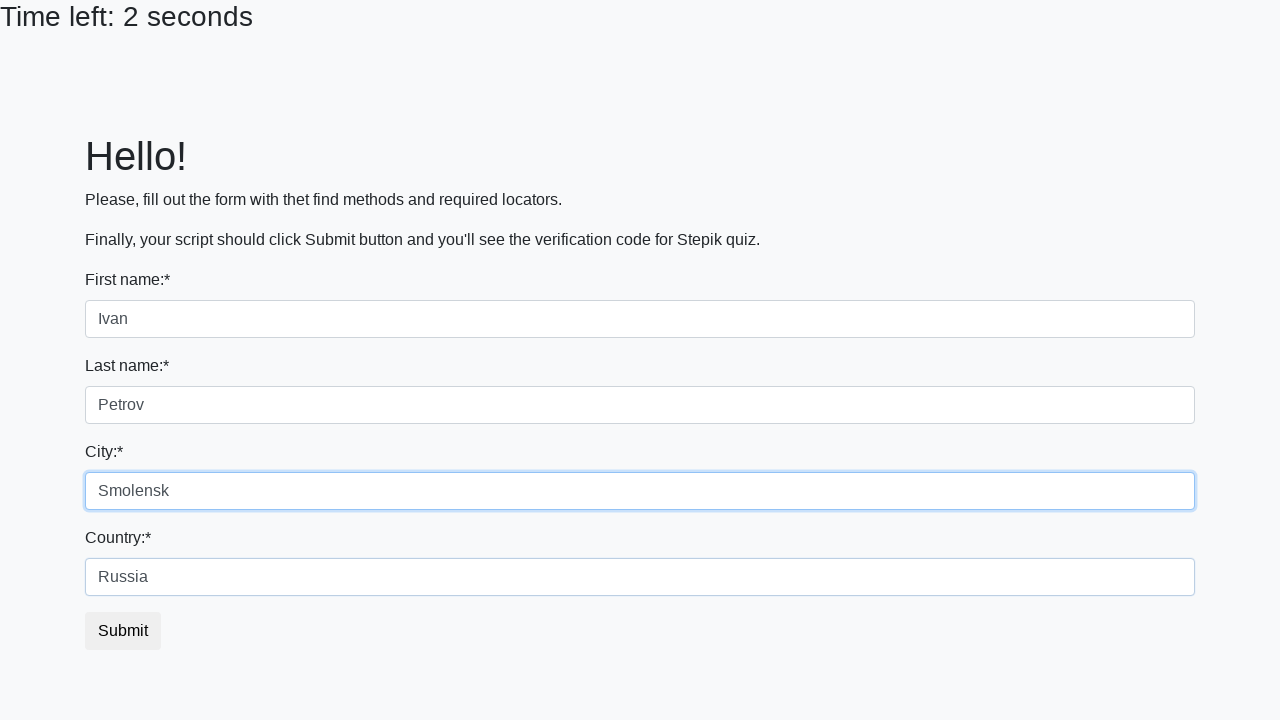

Clicked form submit button at (123, 631) on body > div > form > button
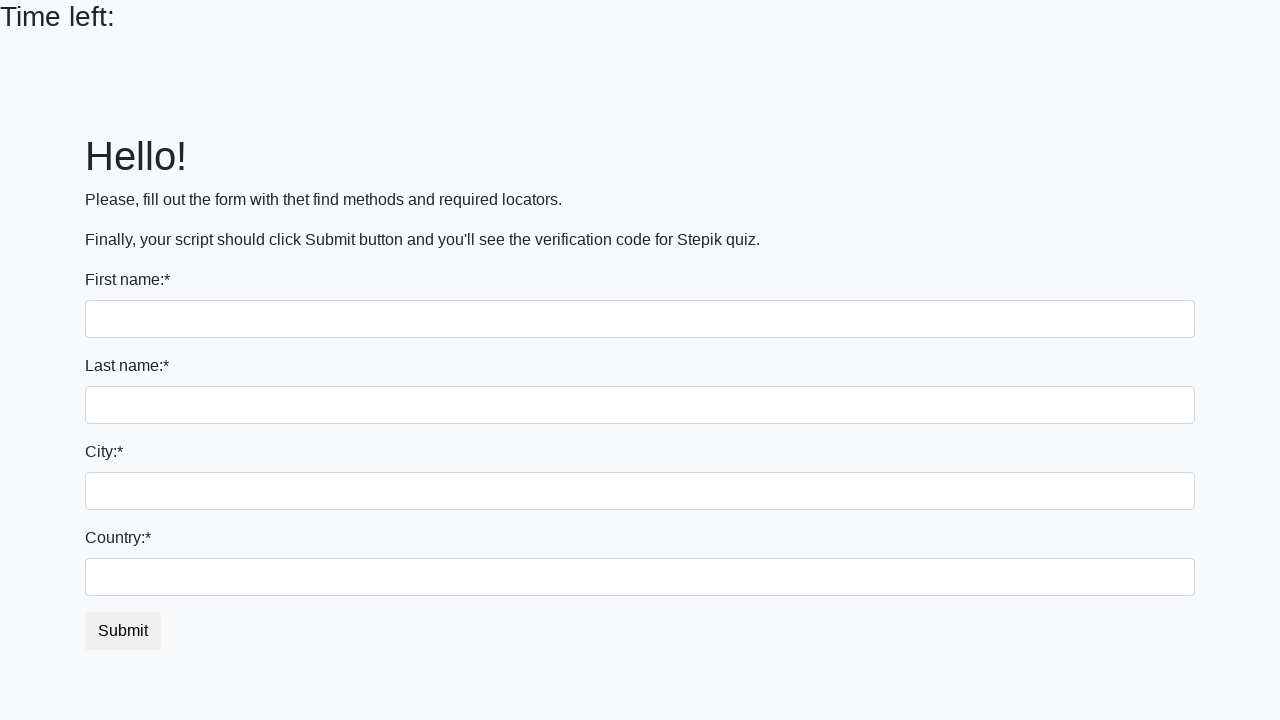

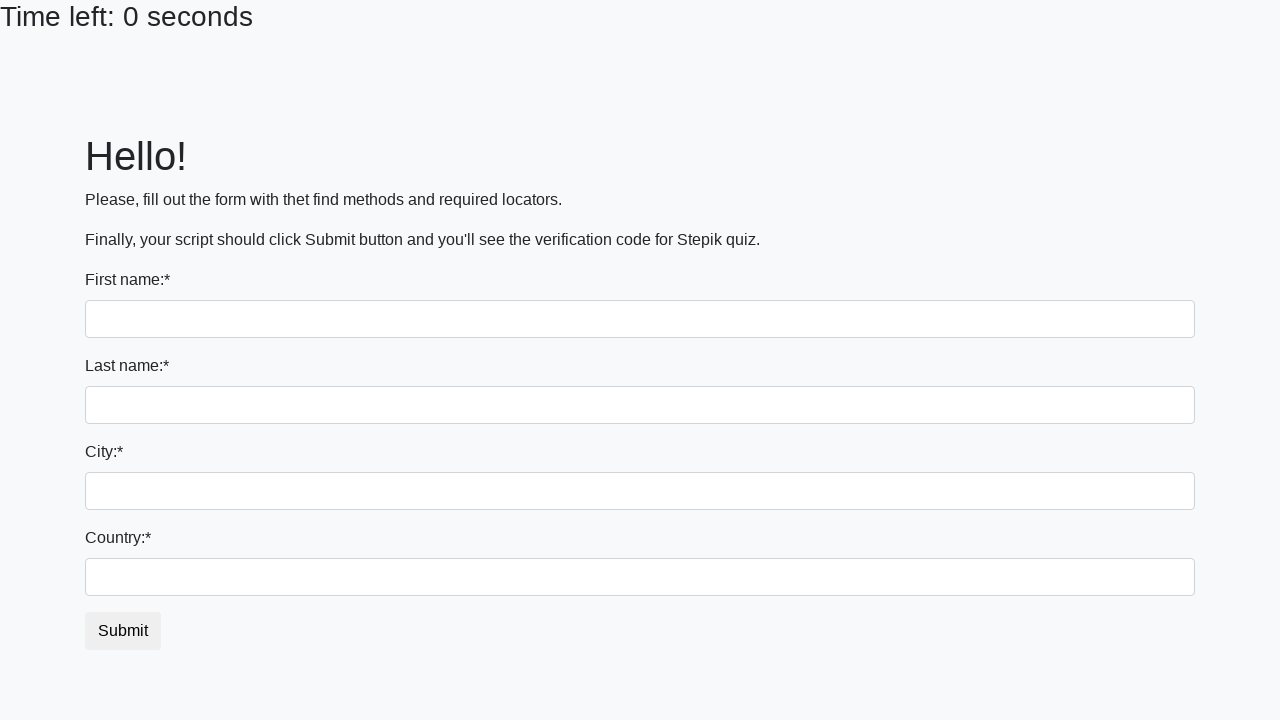